Tests JavaScript alert handling including simple alerts, confirmation dialogs, and prompt dialogs by clicking buttons and interacting with the alert popups

Starting URL: https://the-internet.herokuapp.com/javascript_alerts

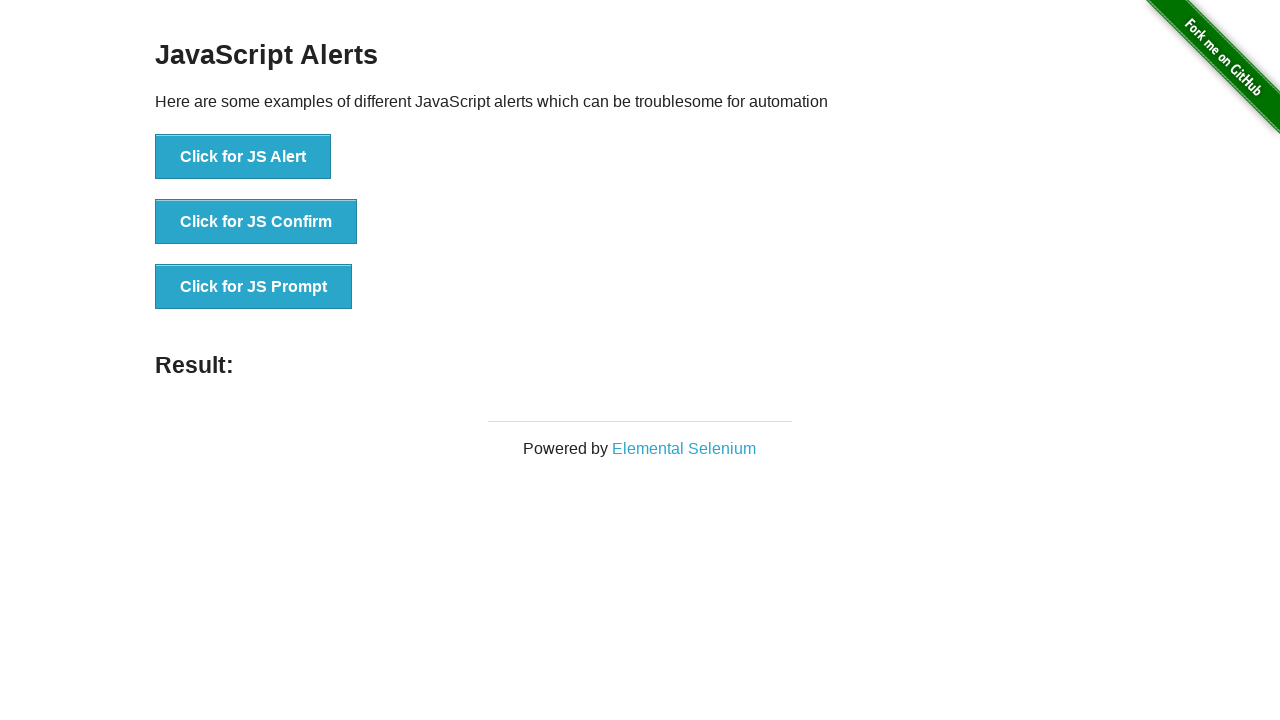

Navigated to JavaScript alerts test page
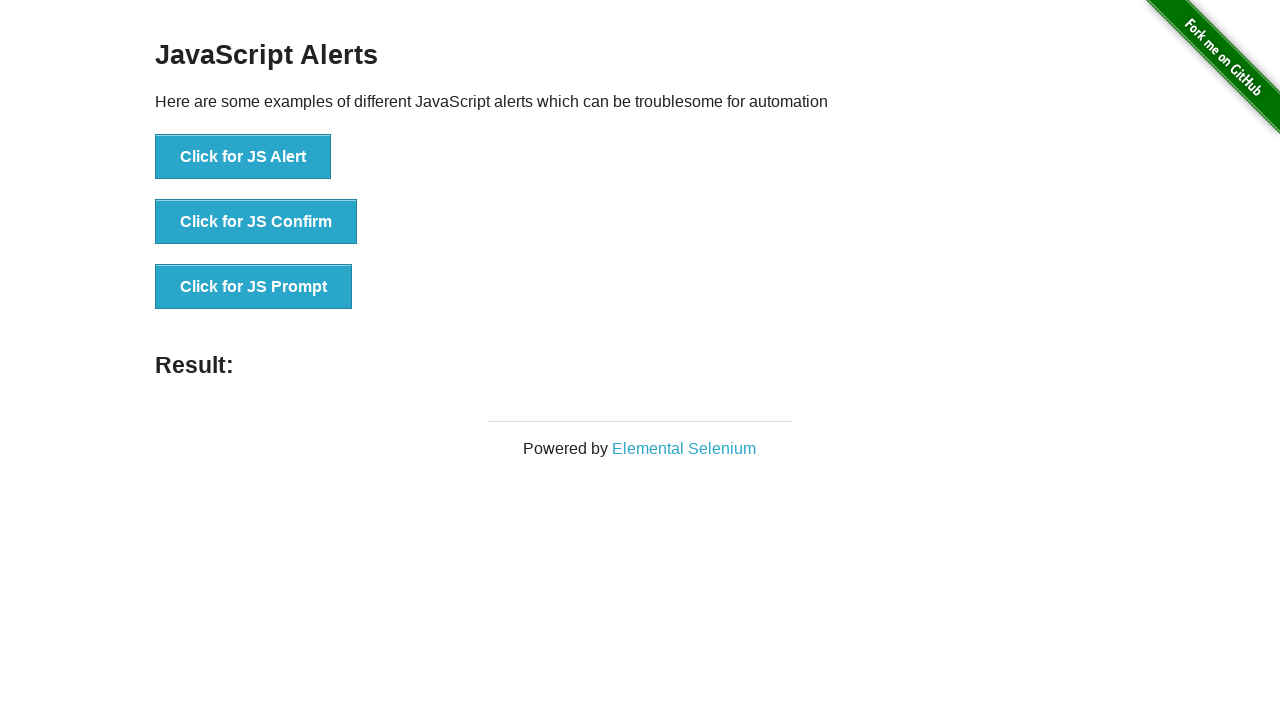

Clicked button to trigger JS Alert at (243, 157) on xpath=//button[contains(text(),'Click for JS Alert')]
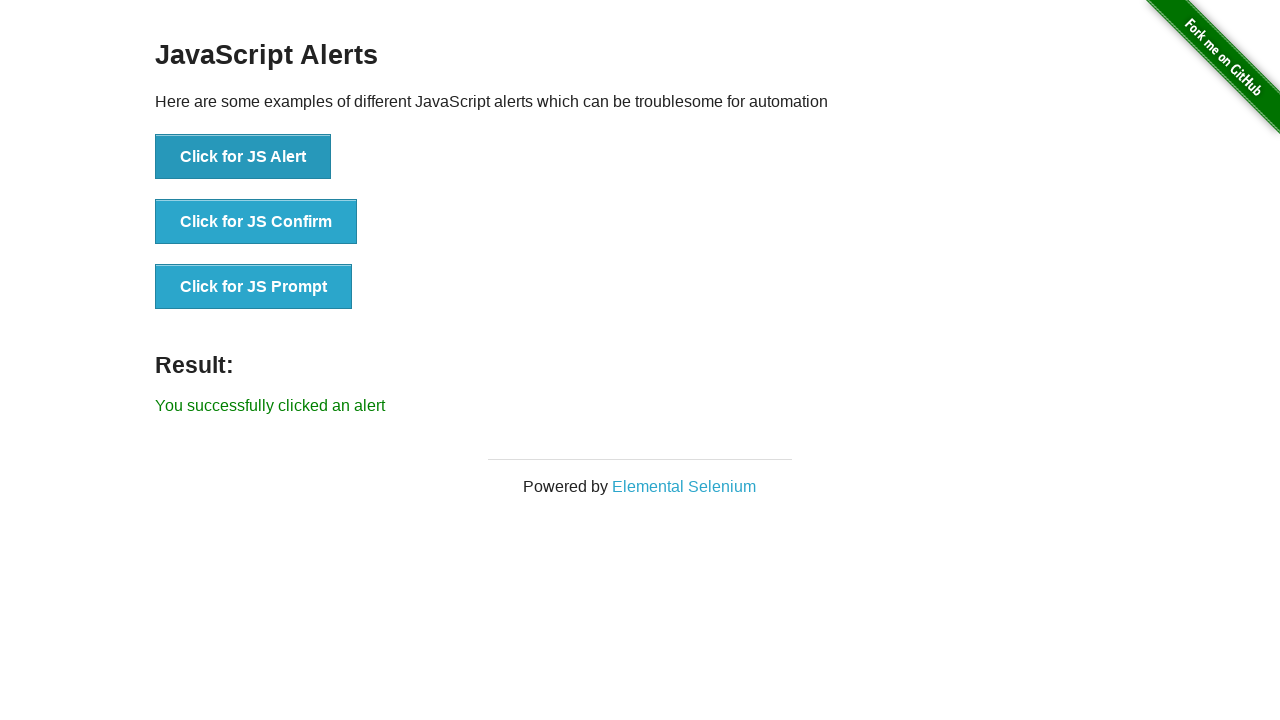

Set up dialog handler to accept alerts
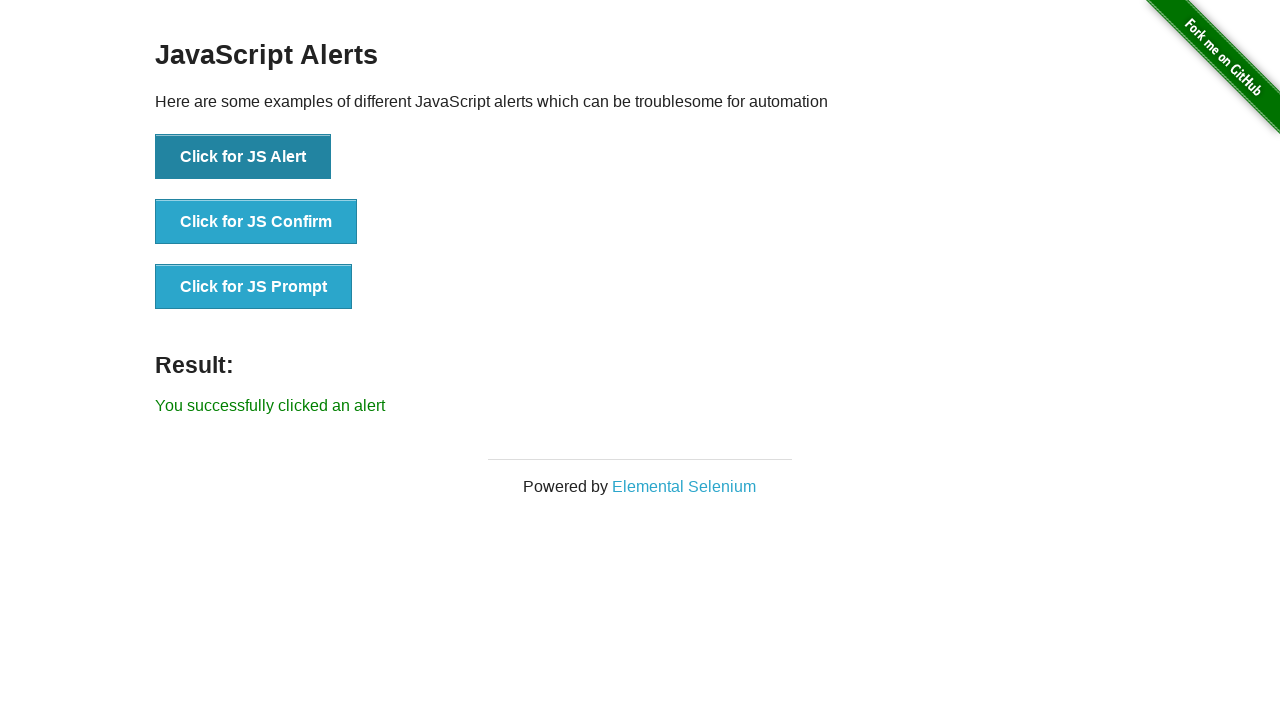

Waited 1 second for alert handling
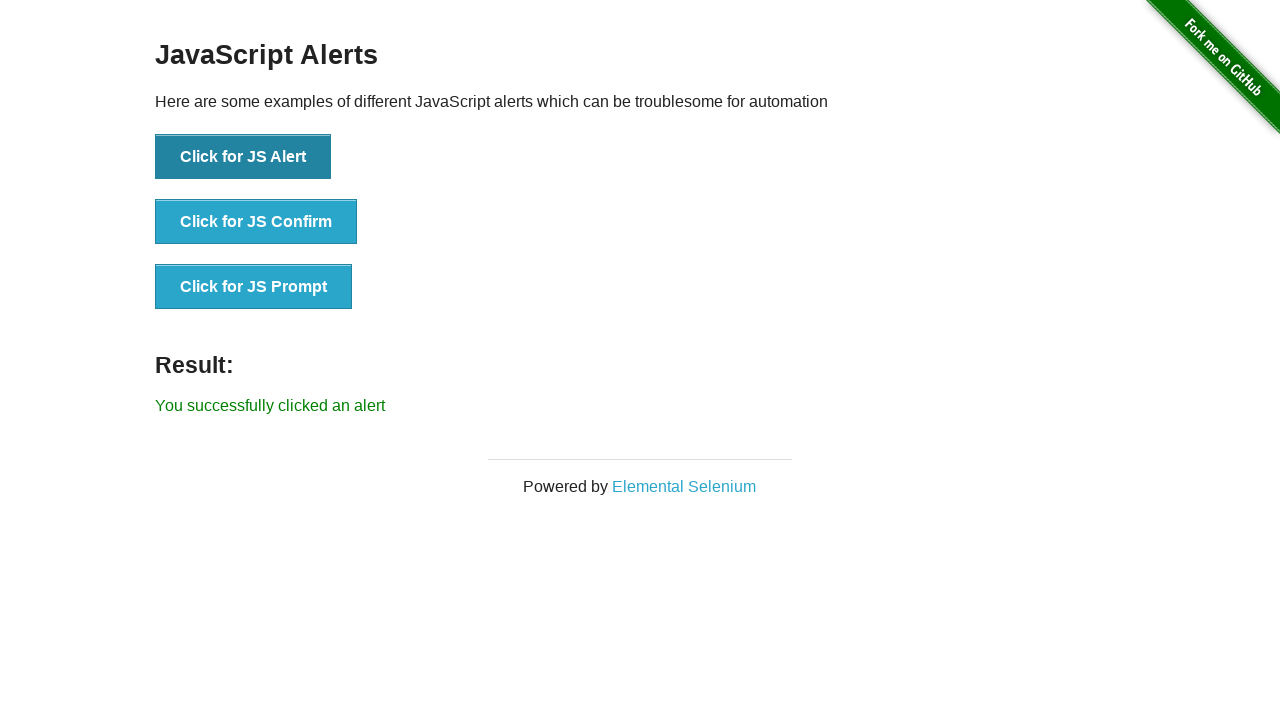

Clicked button to trigger JS Confirm dialog at (256, 222) on xpath=//button[contains(text(),'Click for JS Confirm')]
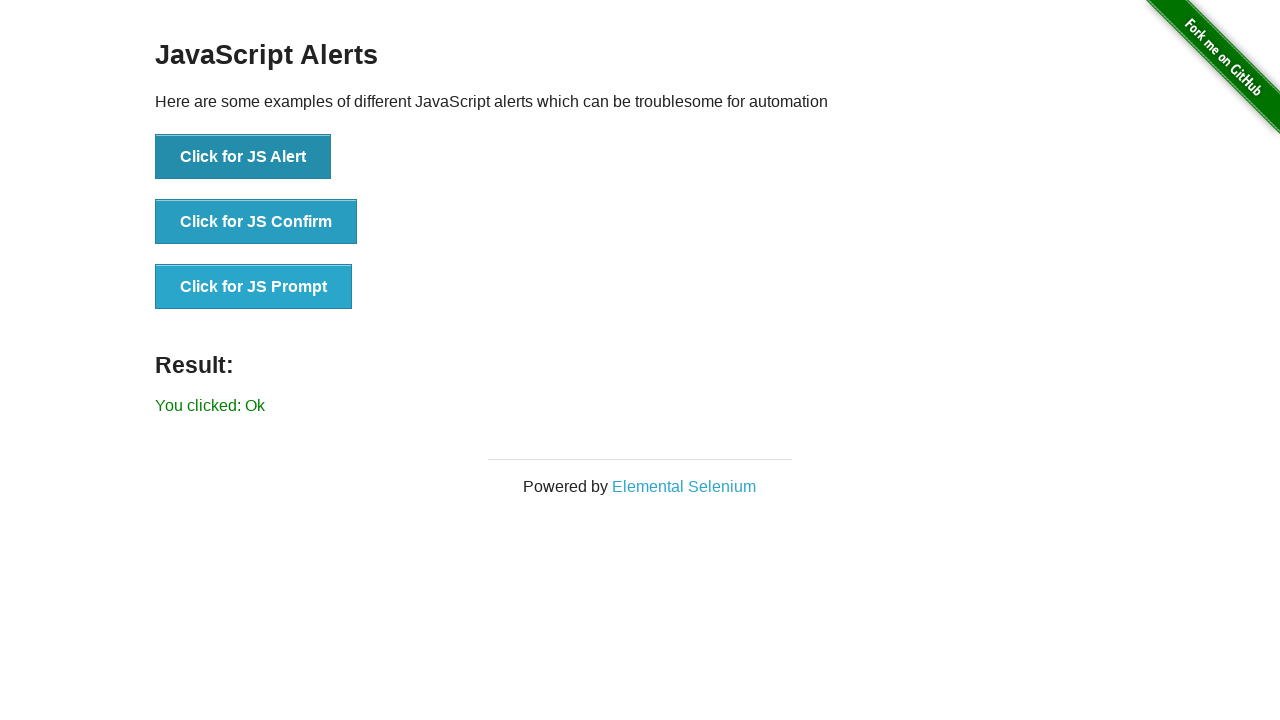

Set up dialog handler to dismiss confirmation dialogs
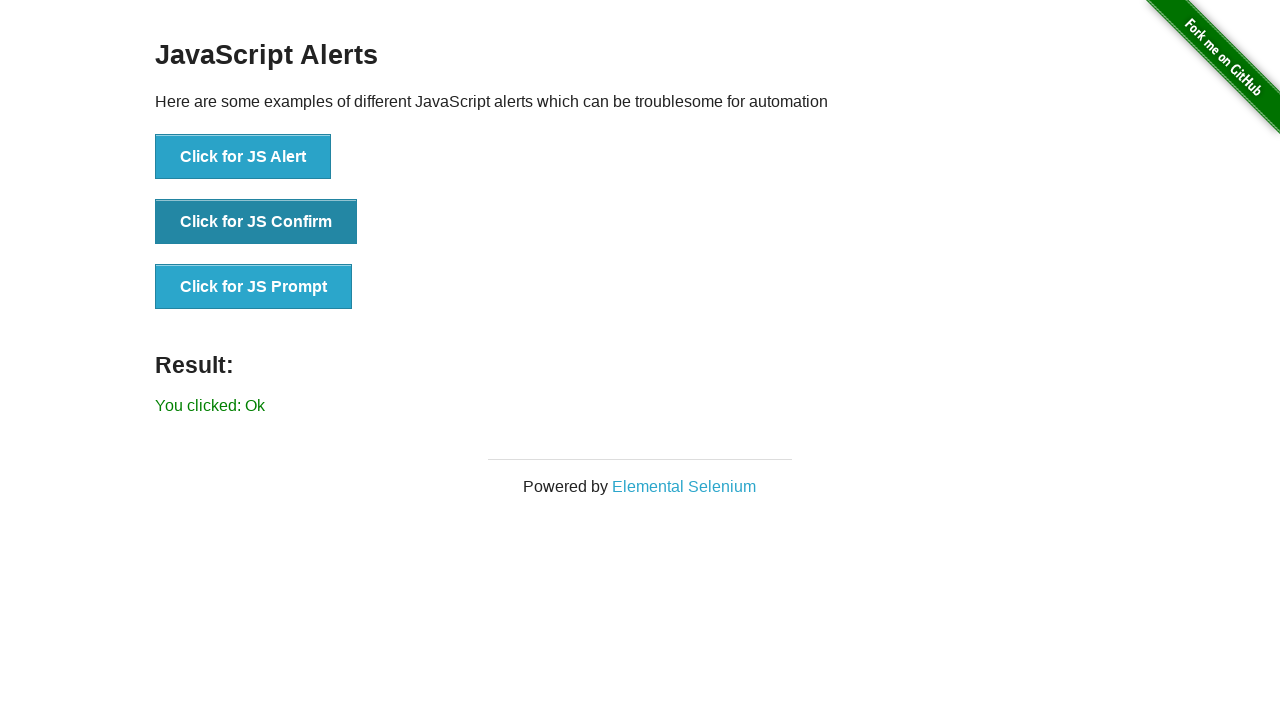

Waited 1 second for confirm dialog handling
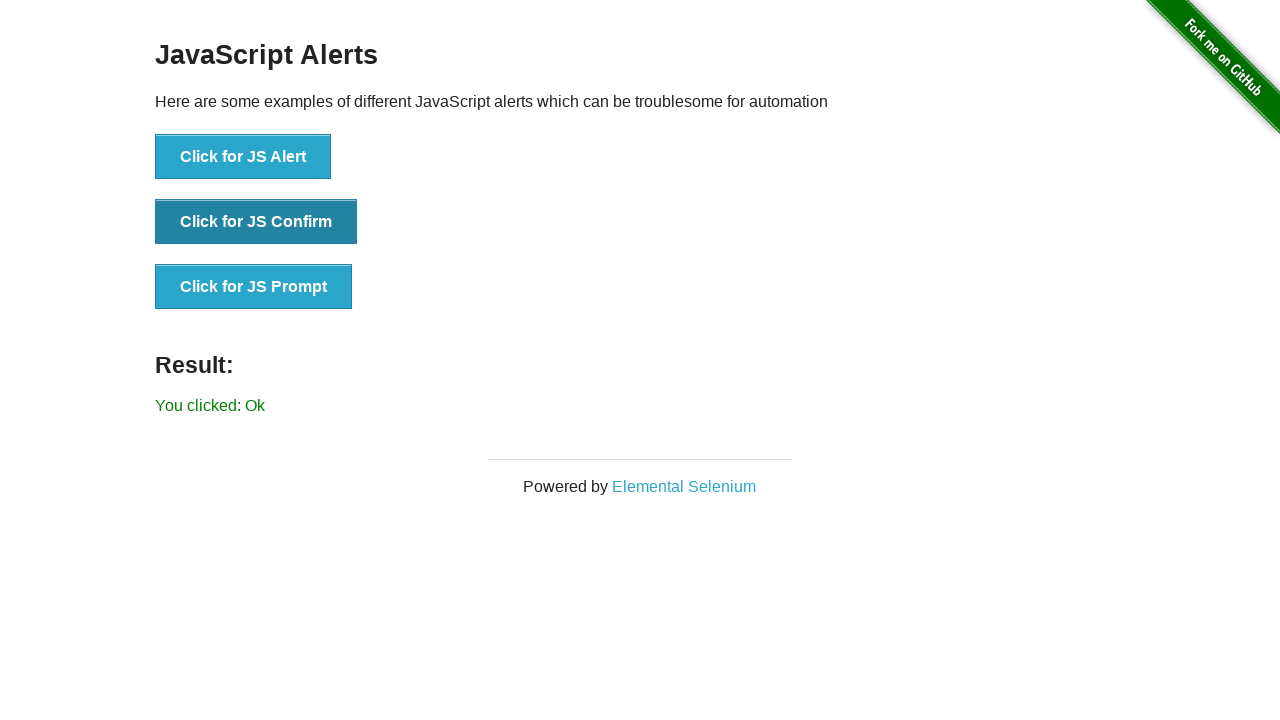

Clicked button to trigger JS Prompt dialog at (254, 287) on xpath=//button[contains(text(),'Click for JS Prompt')]
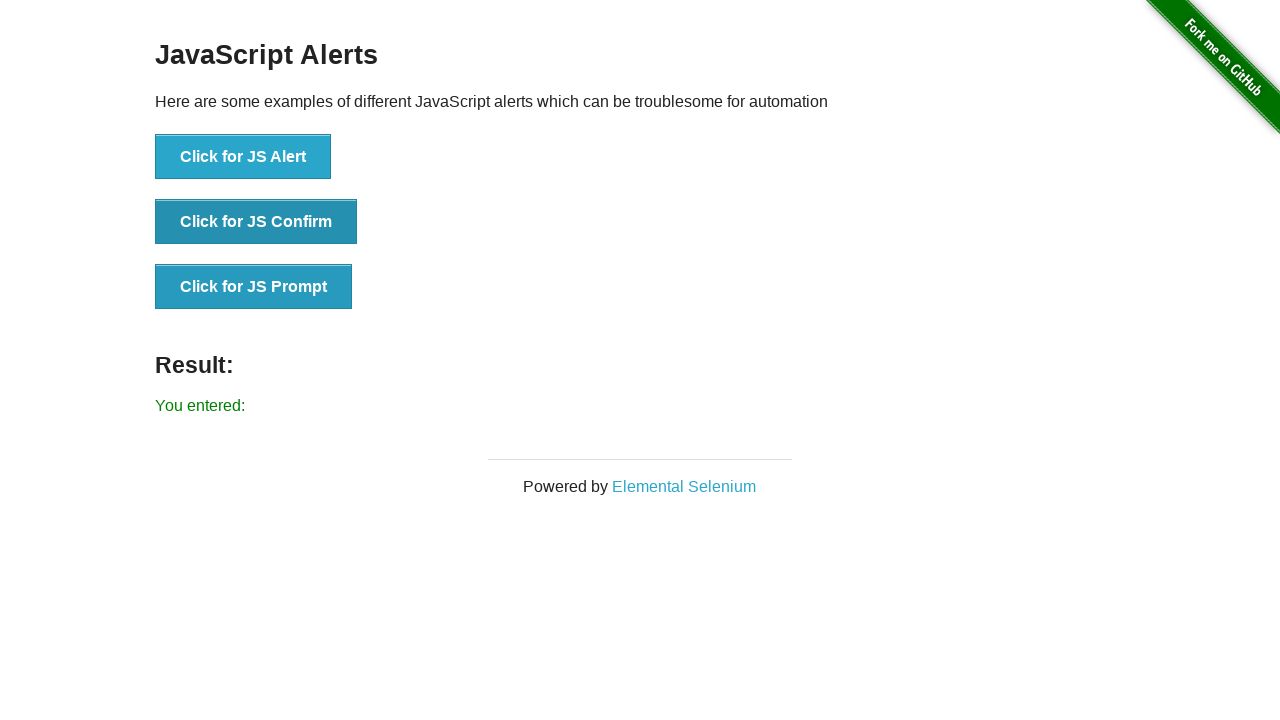

Set up dialog handler to accept prompt with 'Hello' text
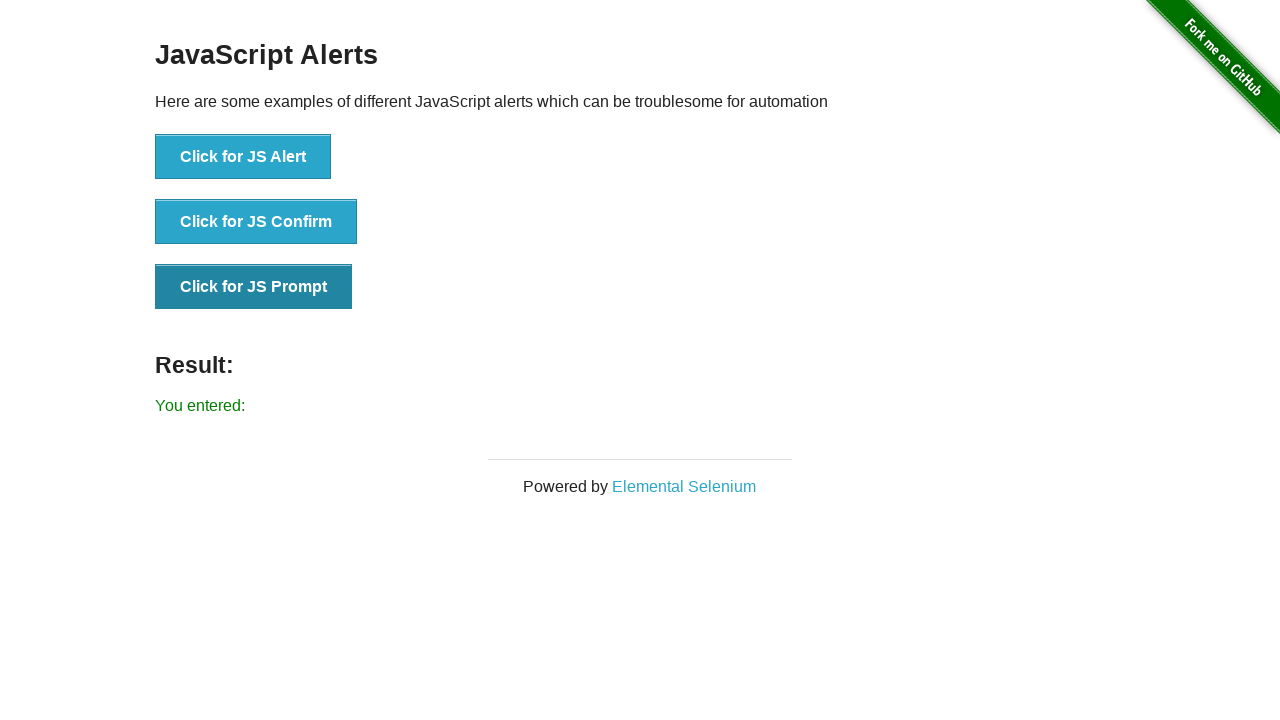

Waited 2 seconds for prompt dialog handling
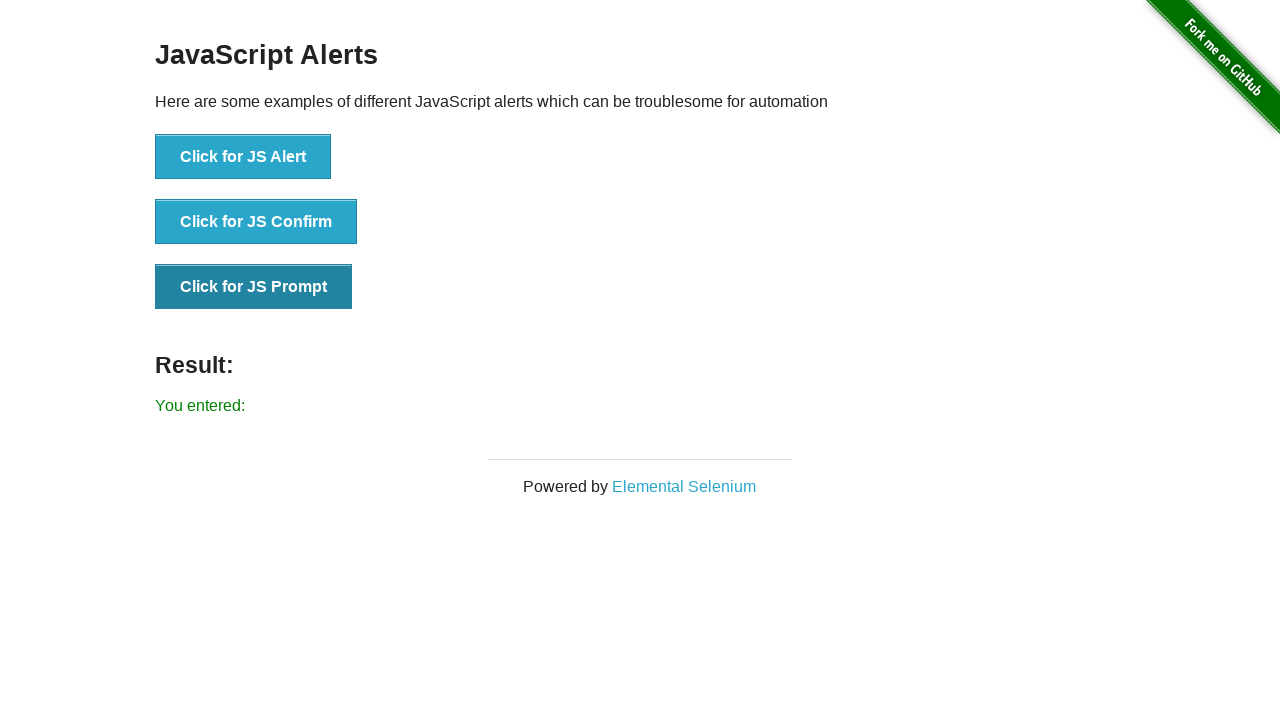

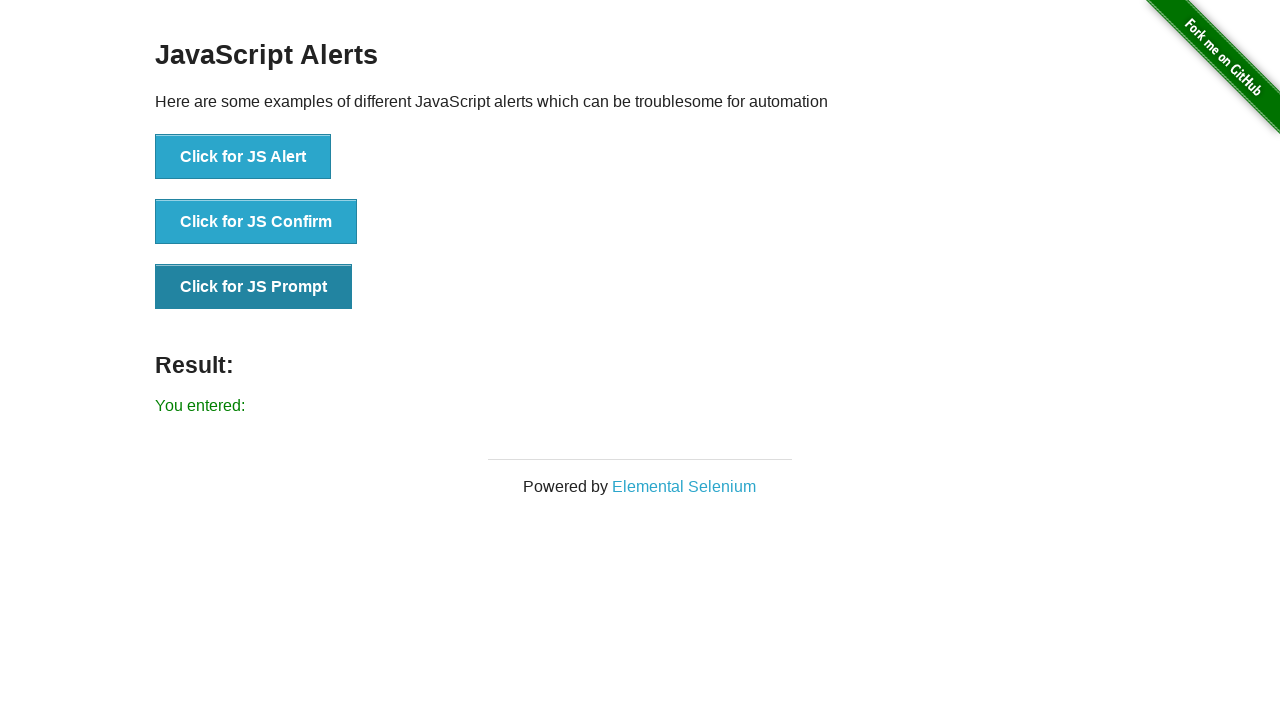